Tests the text input functionality by entering text into an input field and clicking a button, then verifying the button text updates to match the input value

Starting URL: http://uitestingplayground.com/textinput

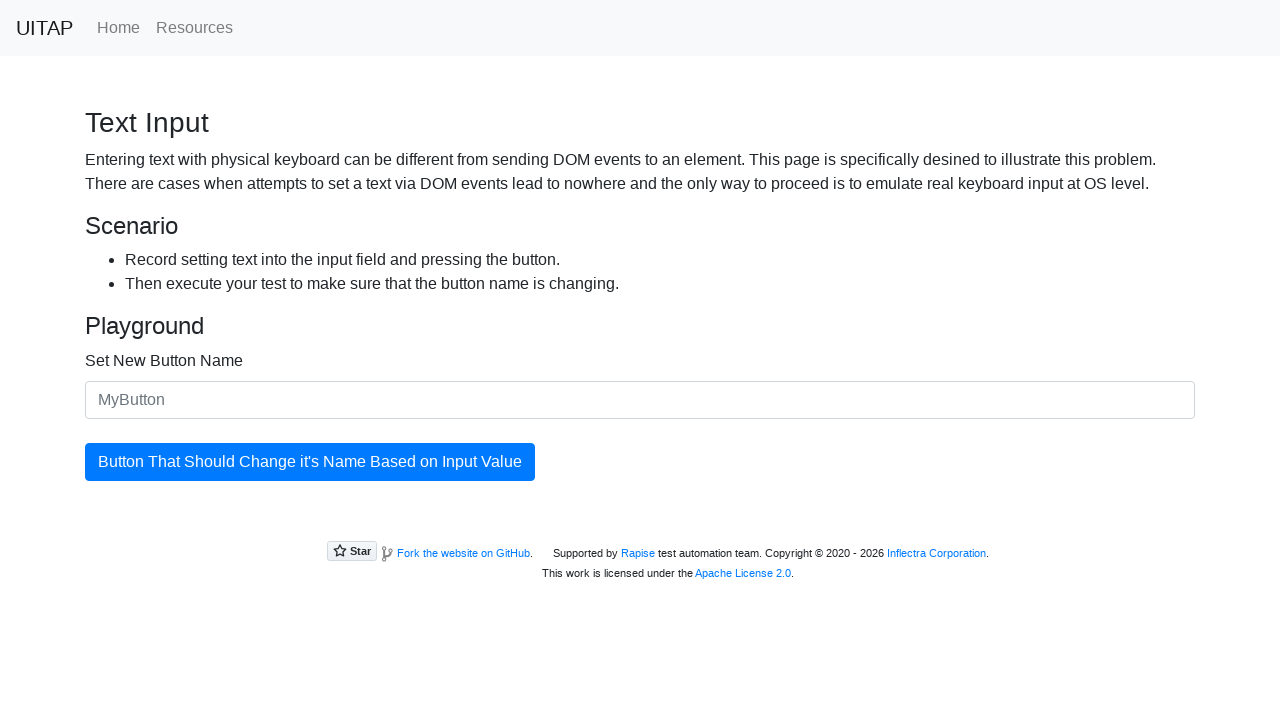

Filled input field with 'SkyPro' as new button name on #newButtonName
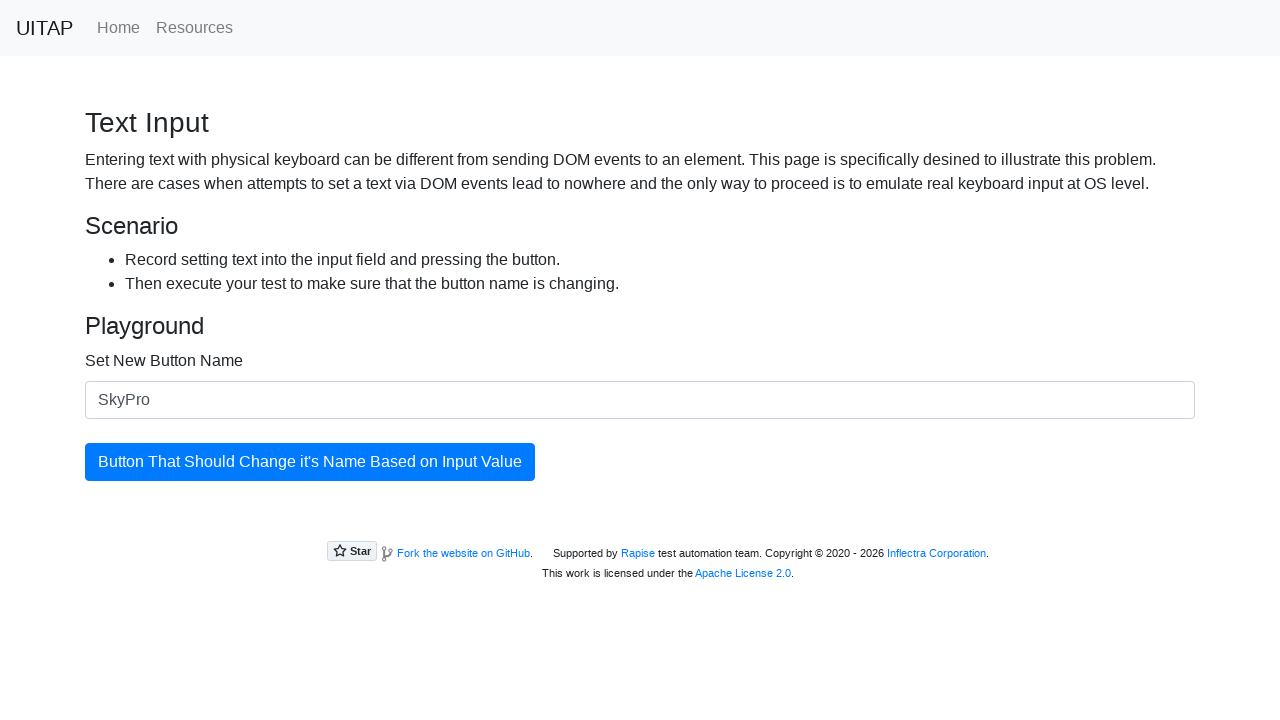

Clicked the update button to apply new text at (310, 462) on #updatingButton
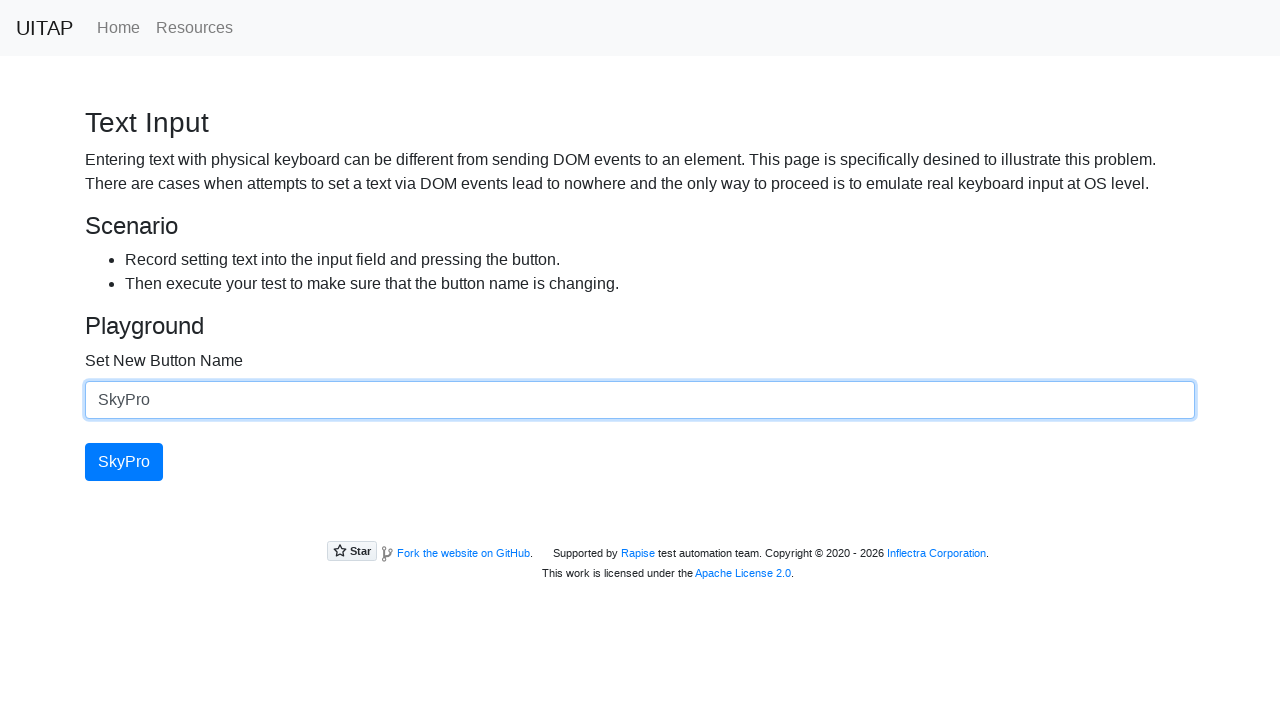

Button text successfully updated to 'SkyPro'
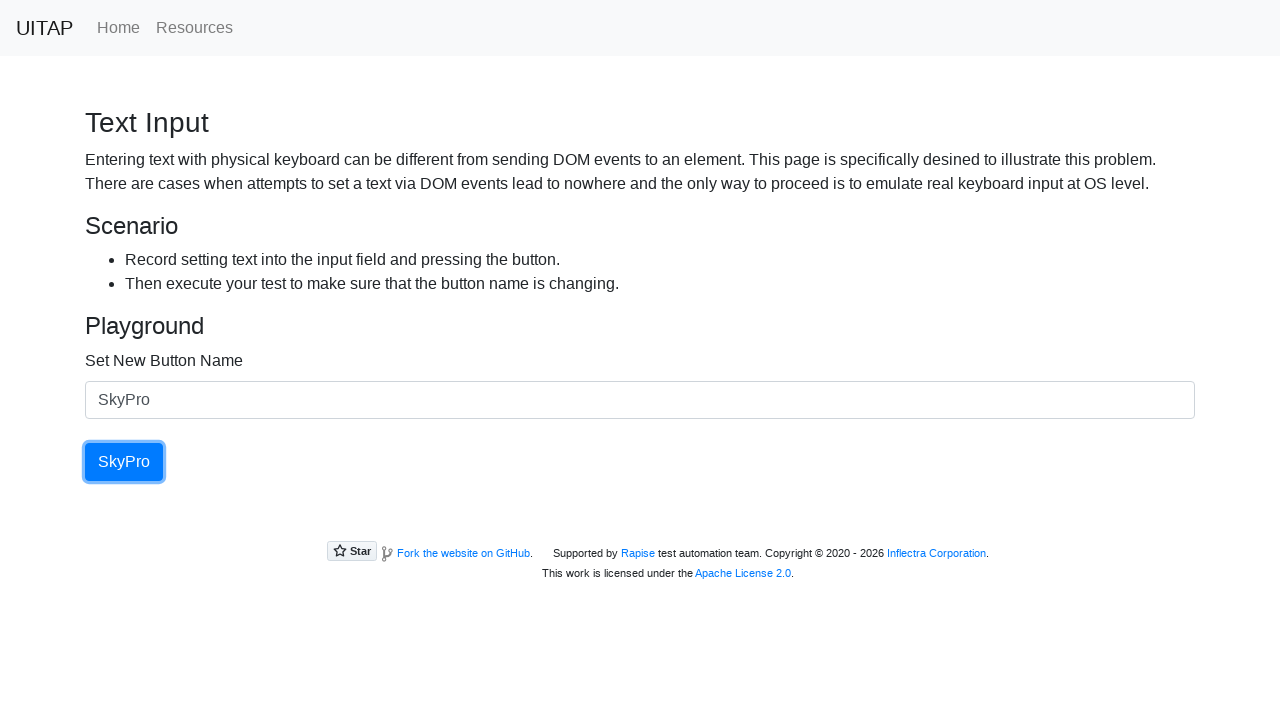

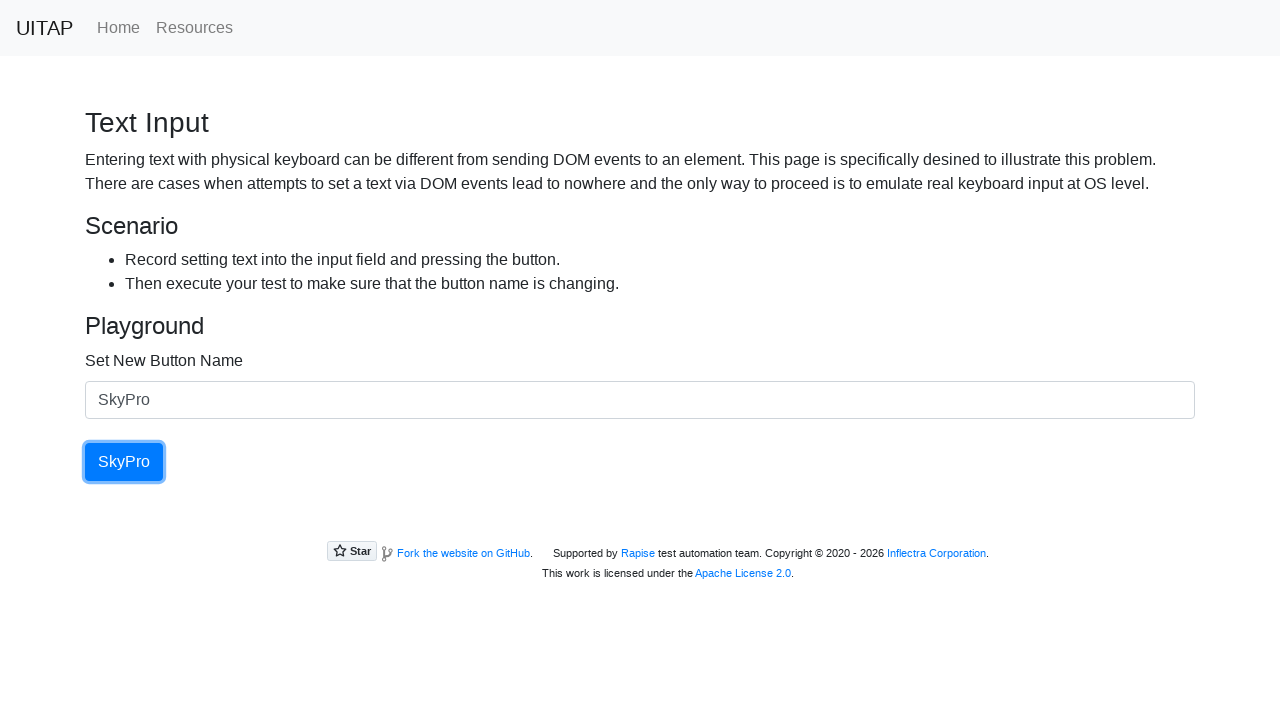